Tests mouse hover functionality by hovering over a menu element and then clicking on a submenu item that appears

Starting URL: https://www.globalsqa.com/demo-site/

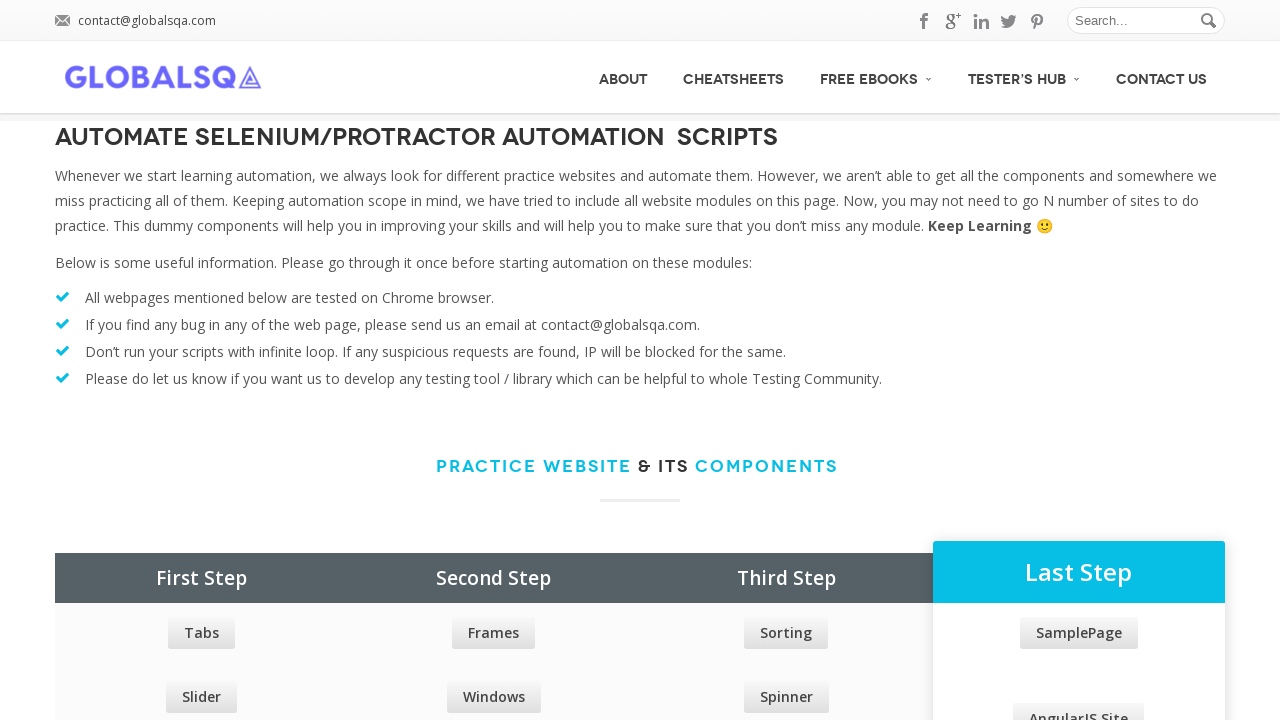

Hovered over Free eBooks menu element at (876, 76) on a[href='https://www.globalsqa.com/free-ebooks/']
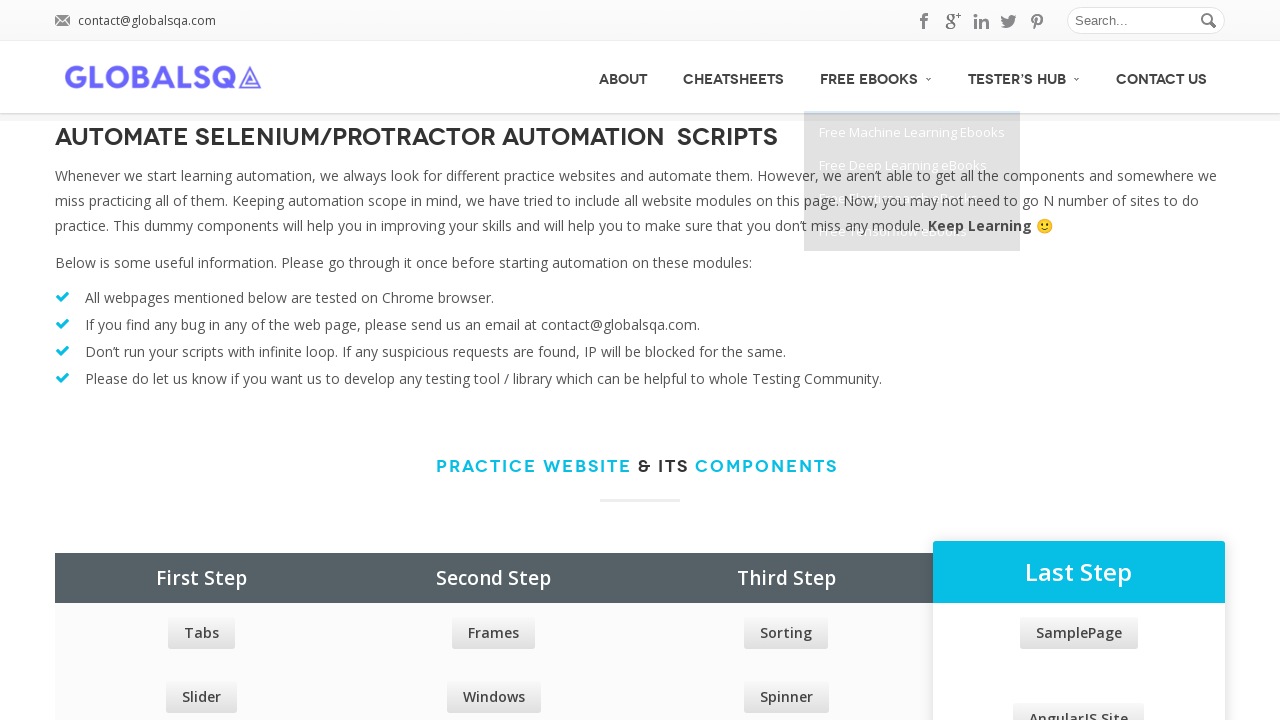

Clicked on Free Deep Learning eBooks submenu item at (903, 165) on span:has-text('Free Deep Learning eBooks')
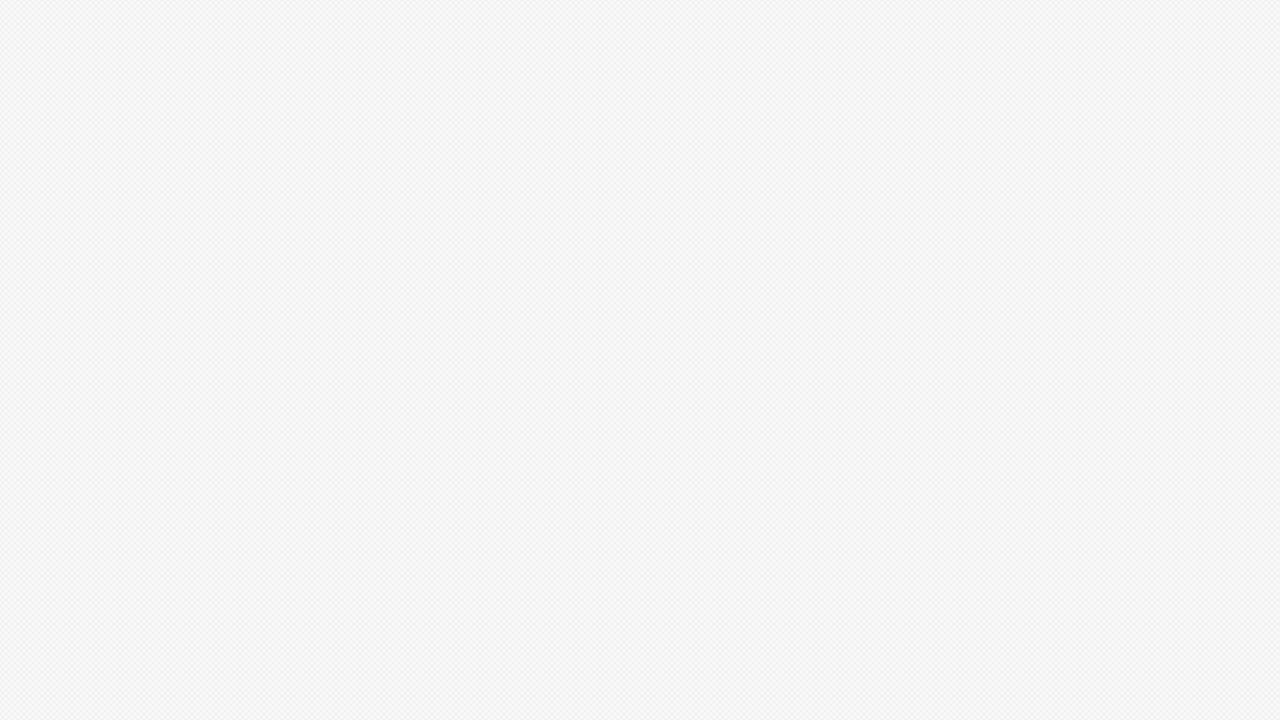

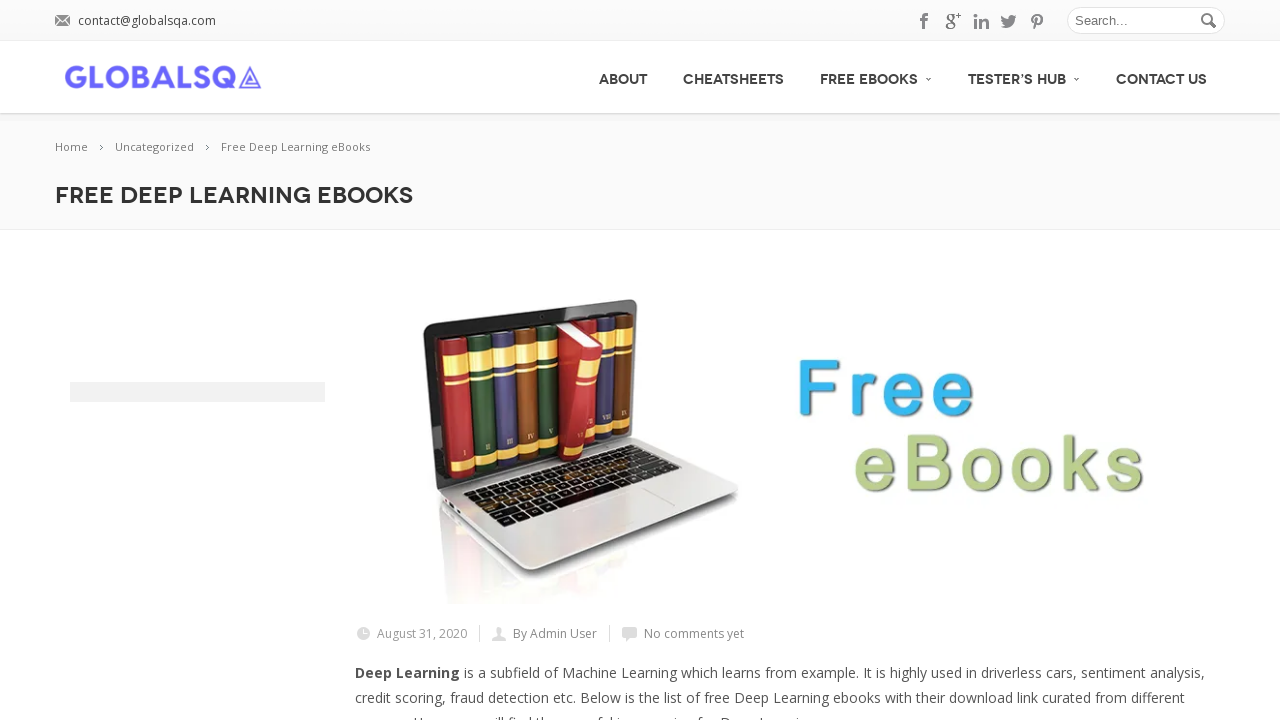